Tests various UI elements including radio buttons, dropdowns, checkboxes, window switching, tabs, and alerts on a practice automation page

Starting URL: https://www.rahulshettyacademy.com/AutomationPractice/

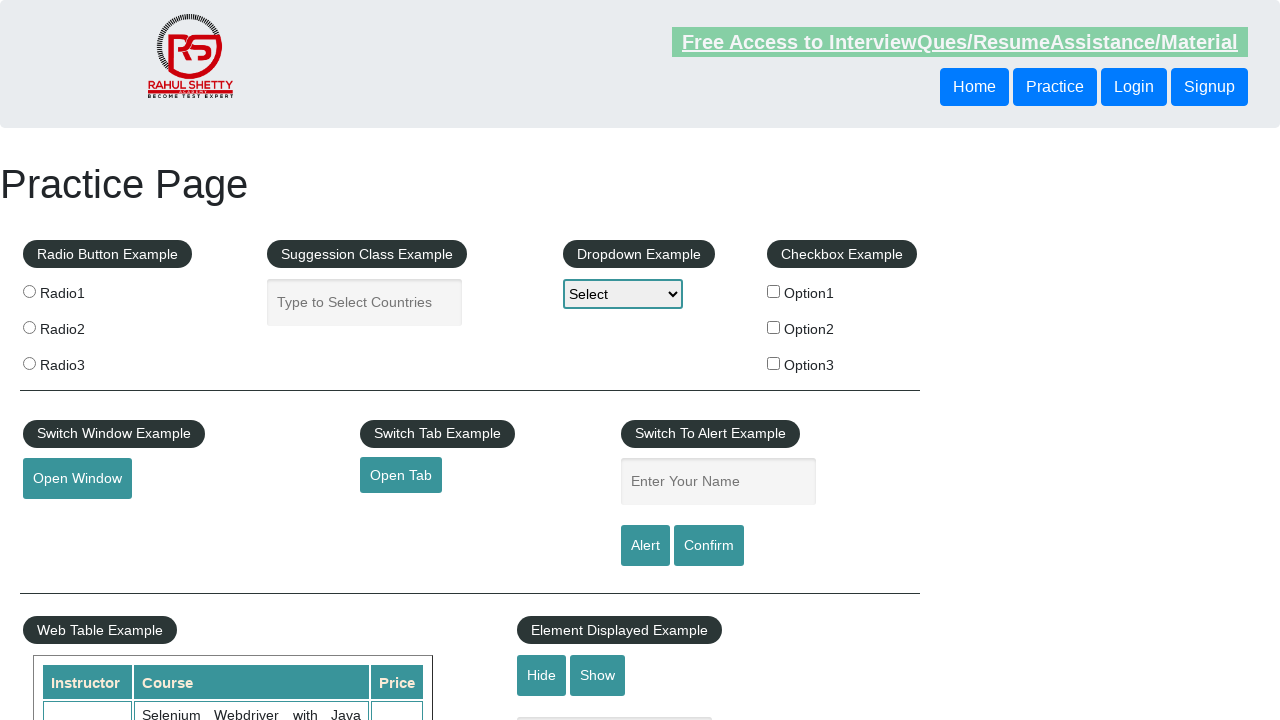

Clicked radio button option at (29, 291) on xpath=//*[@id='radio-btn-example']/fieldset/label[1]/input
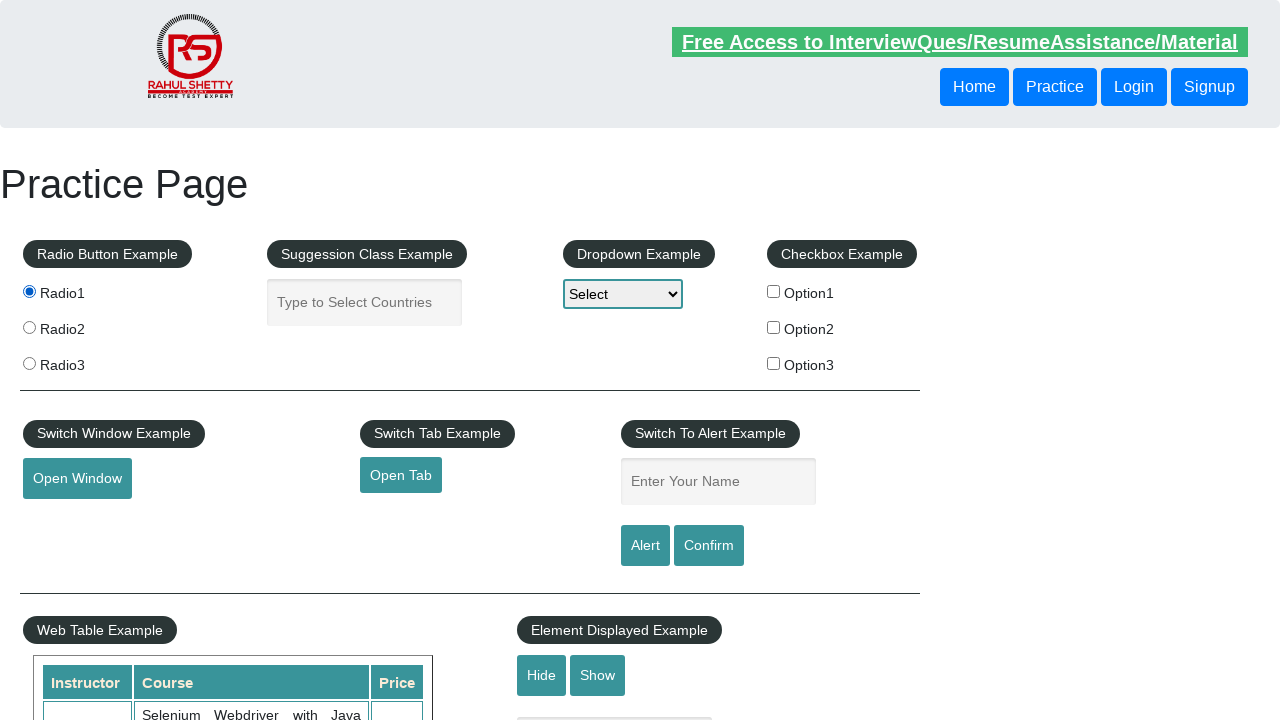

Selected Option3 from dropdown on #dropdown-class-example
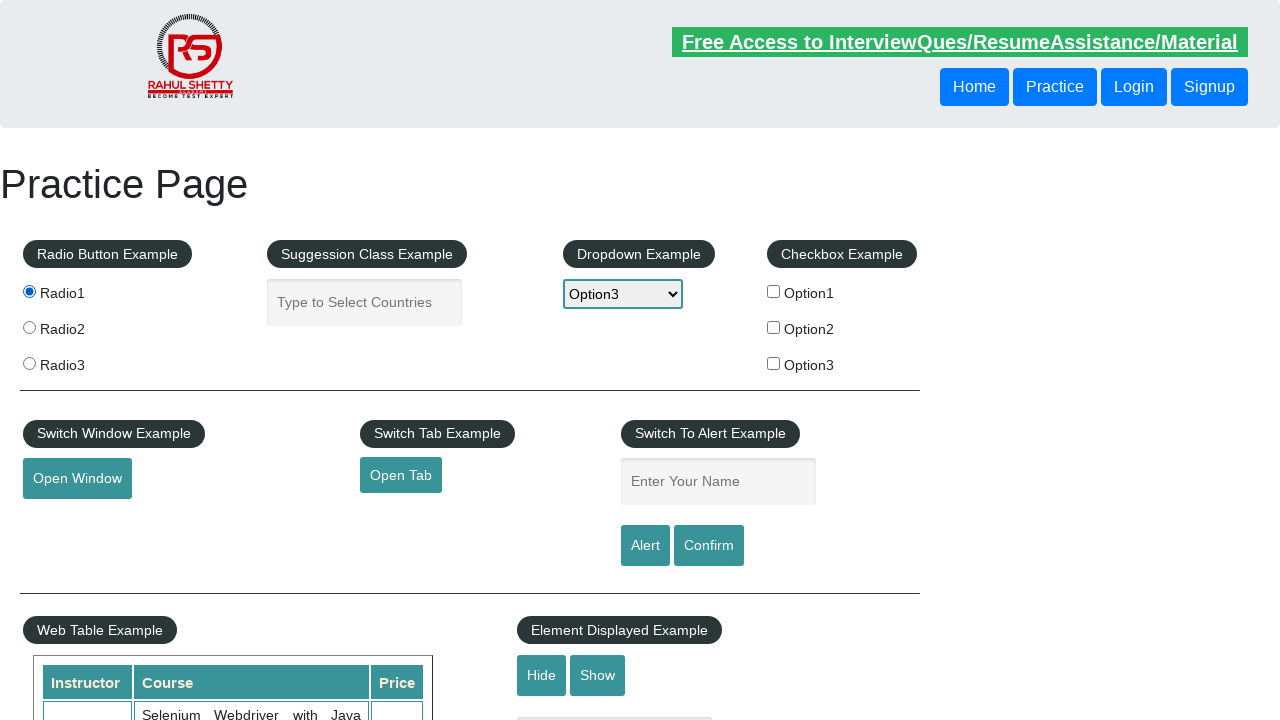

Clicked checkbox option 1 at (774, 291) on #checkBoxOption1
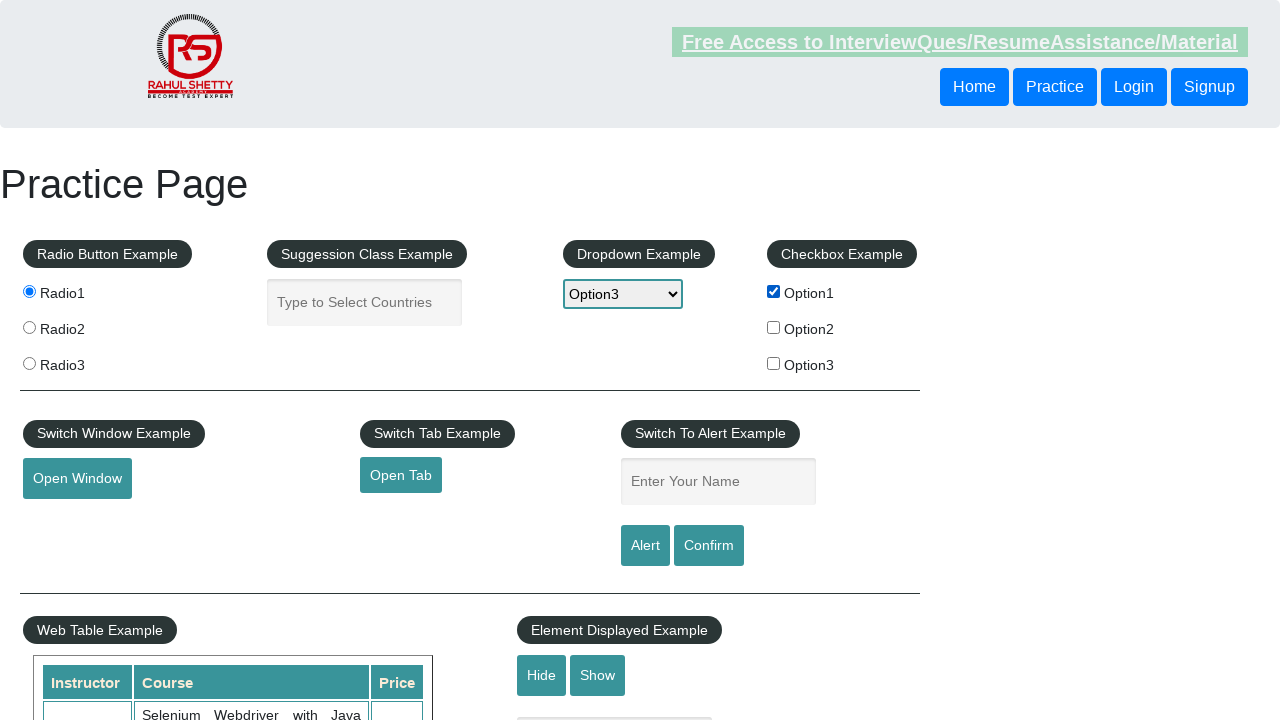

Clicked button to open new window at (77, 479) on #openwindow
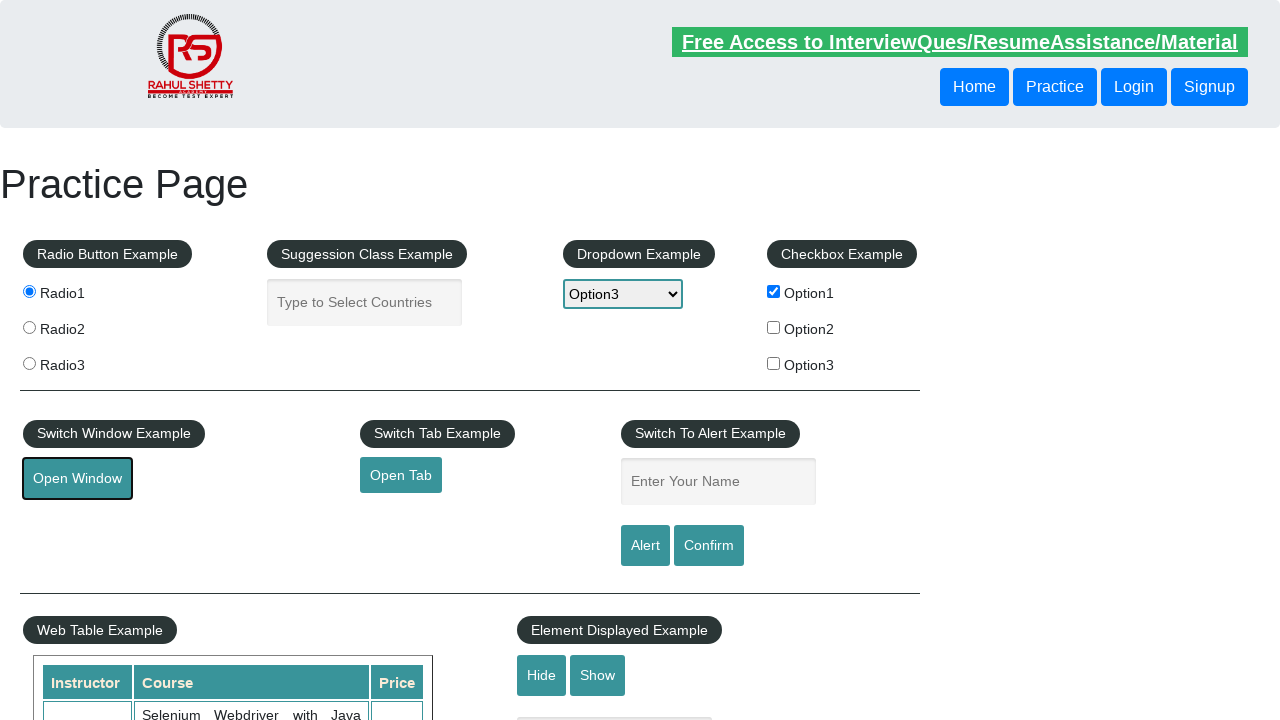

Closed new window
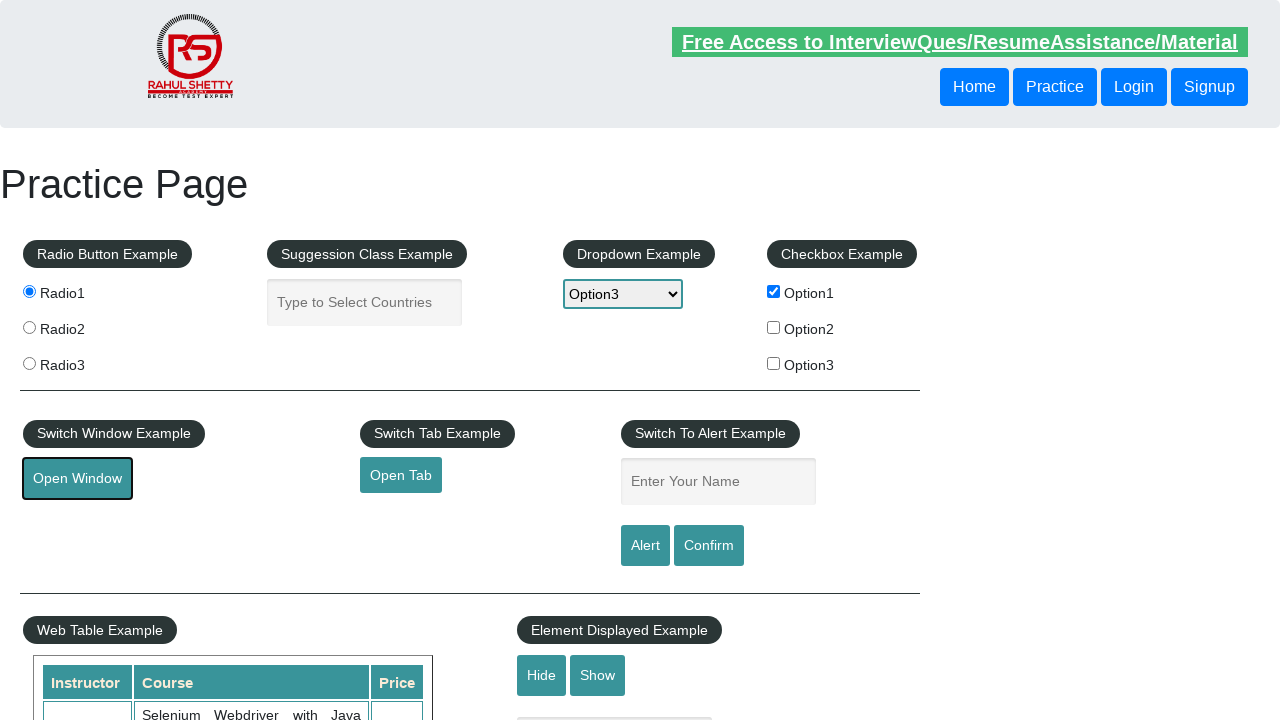

Clicked button to open new tab at (401, 475) on #opentab
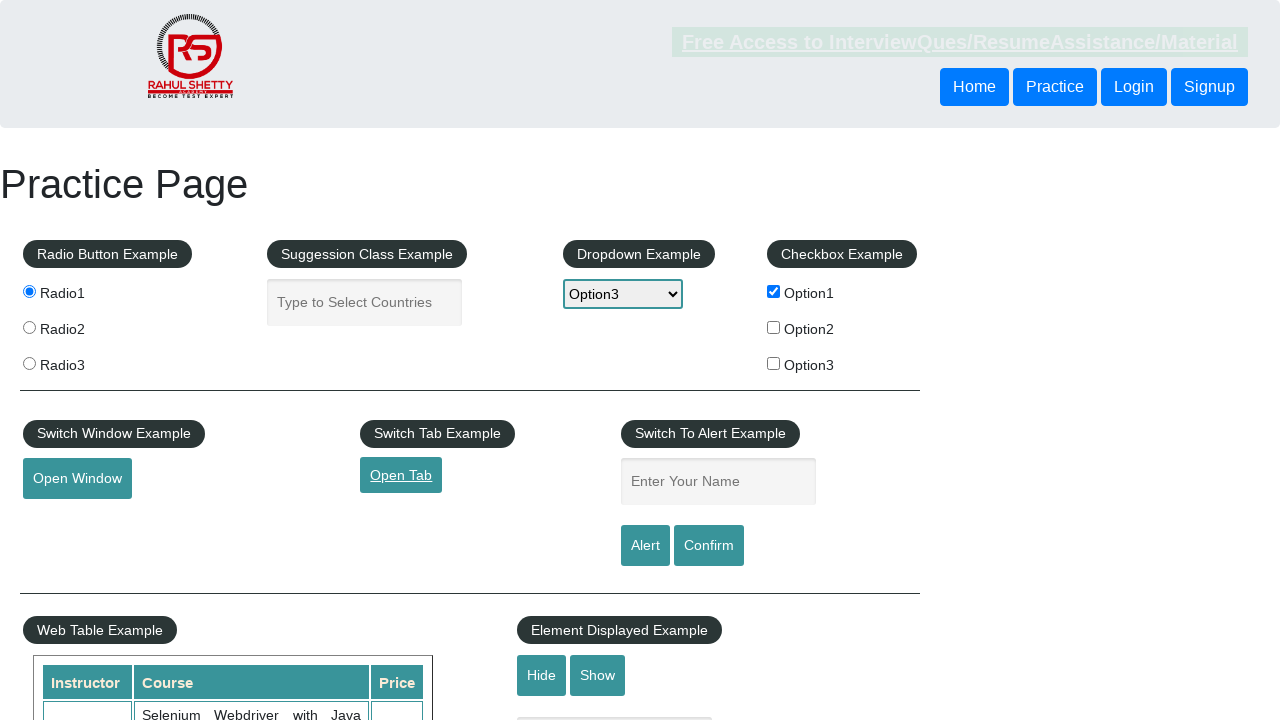

Closed new tab
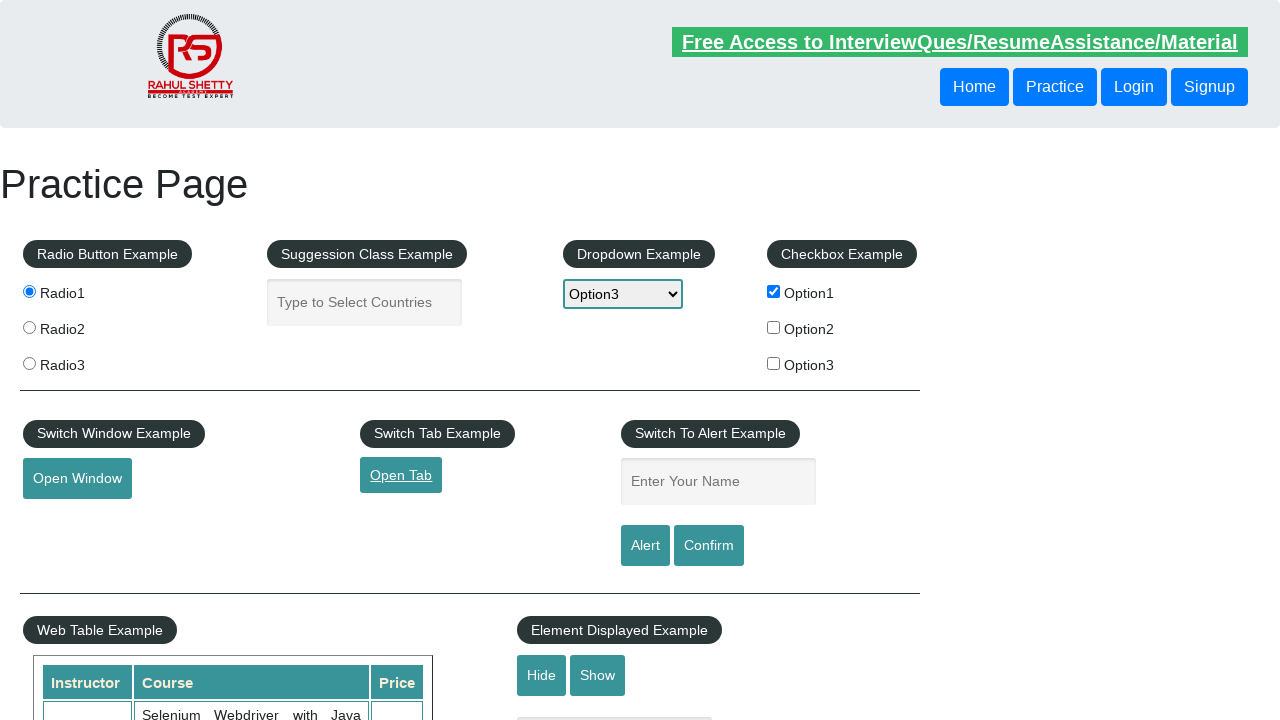

Filled name field with 'AR Sumon' on #name
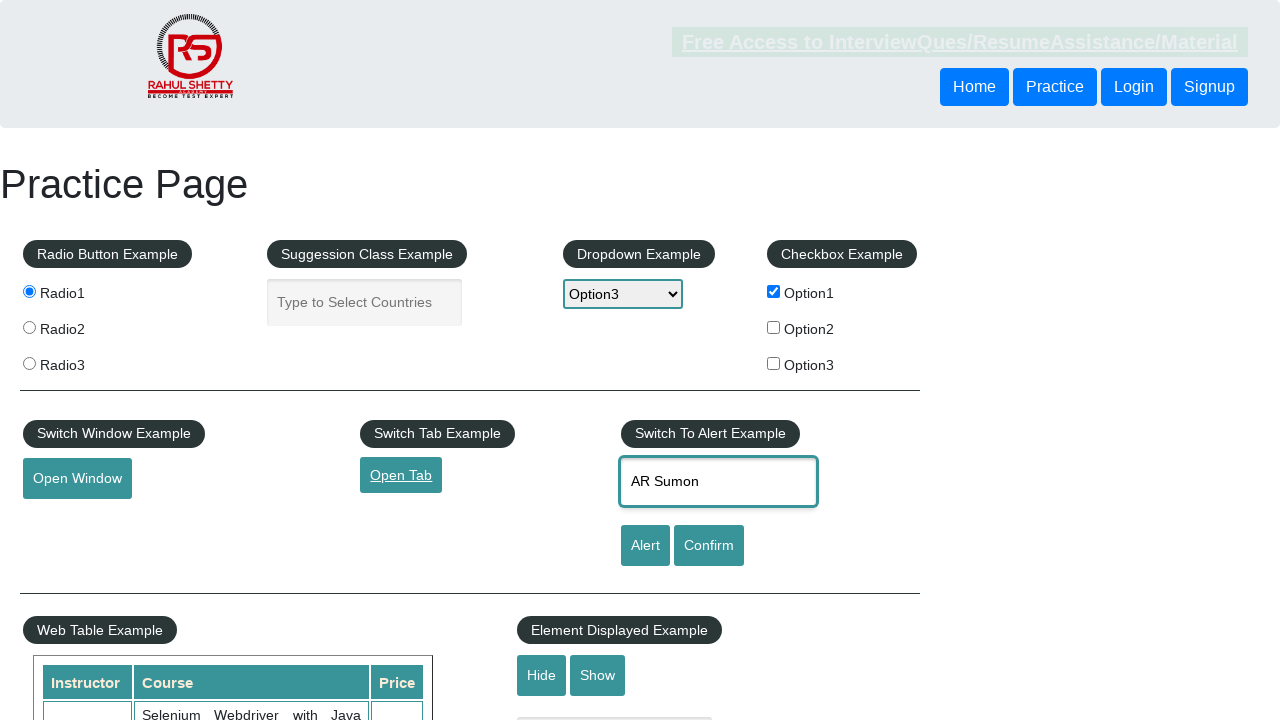

Clicked alert button at (645, 546) on #alertbtn
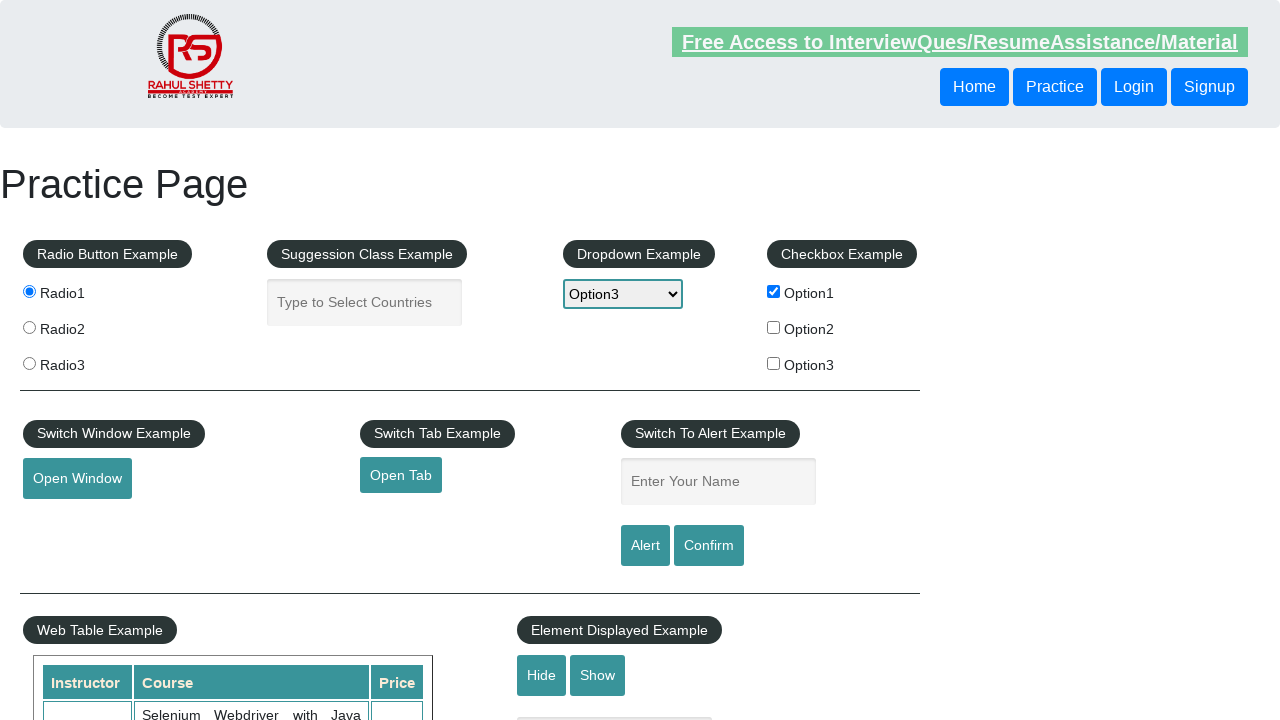

Alert dialog accepted
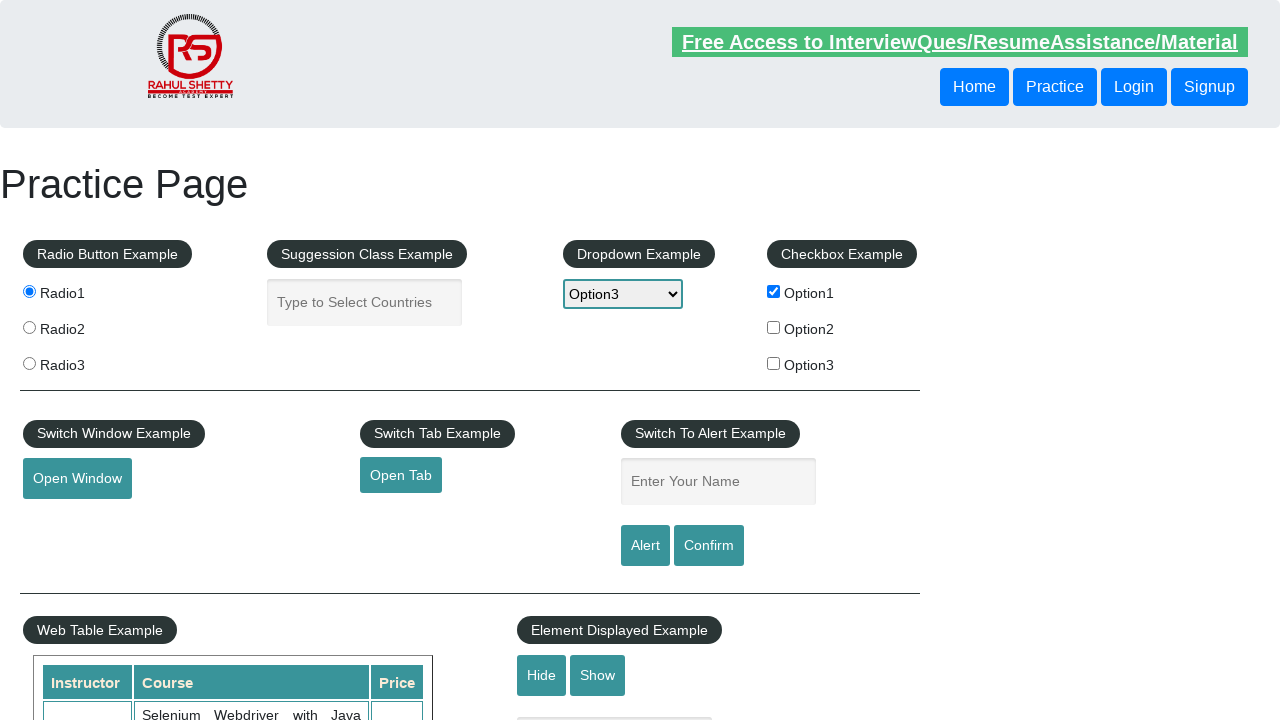

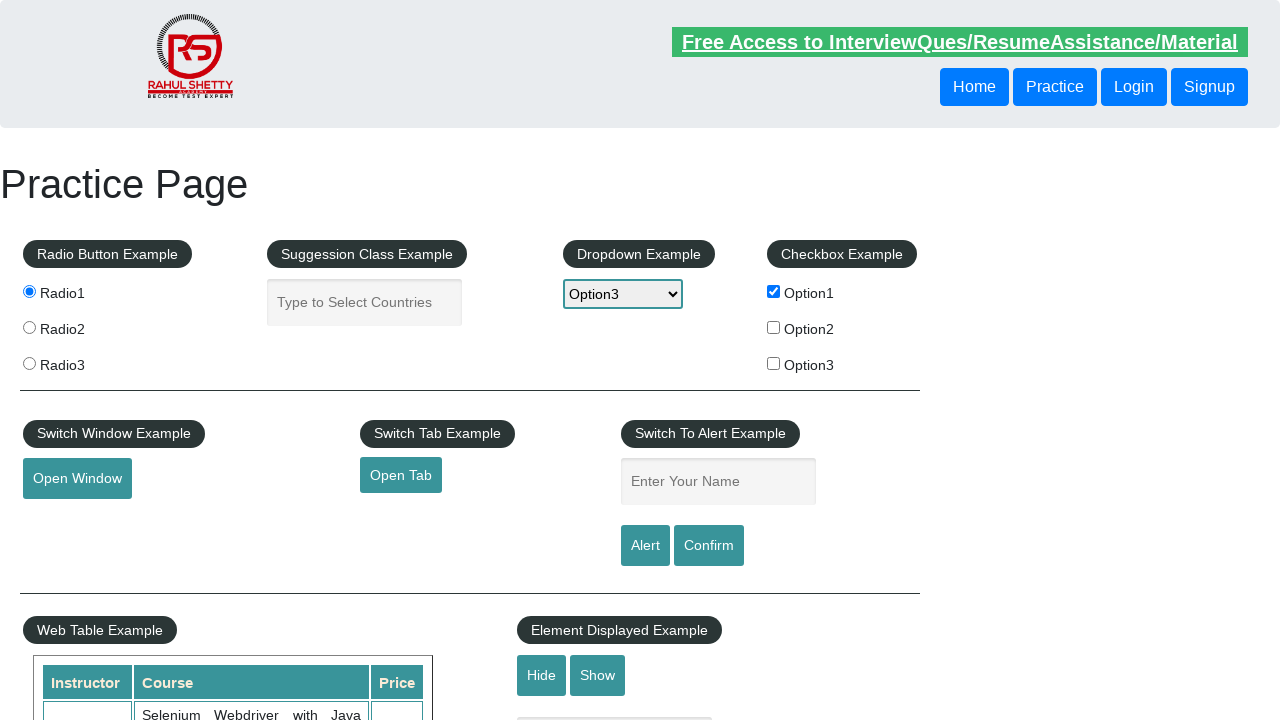